Navigates to Flipkart homepage and takes a screenshot of the page

Starting URL: https://www.flipkart.com/

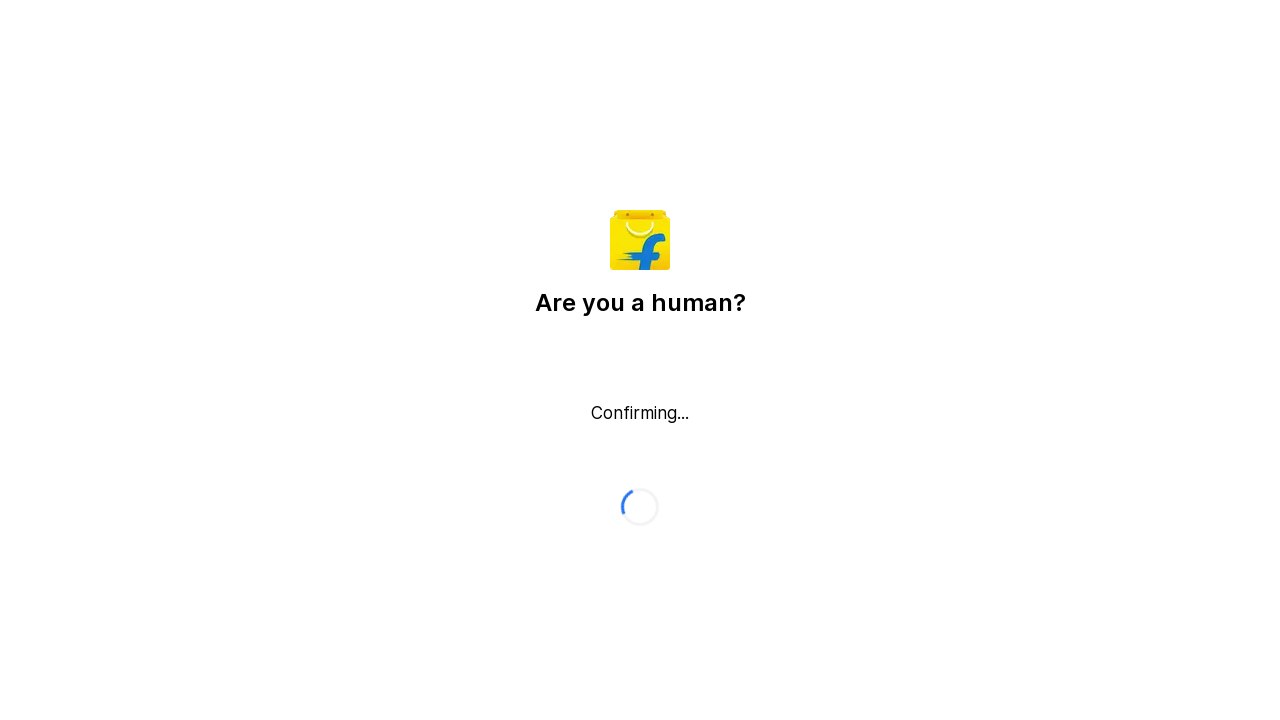

Waited for Flipkart homepage to fully load (networkidle)
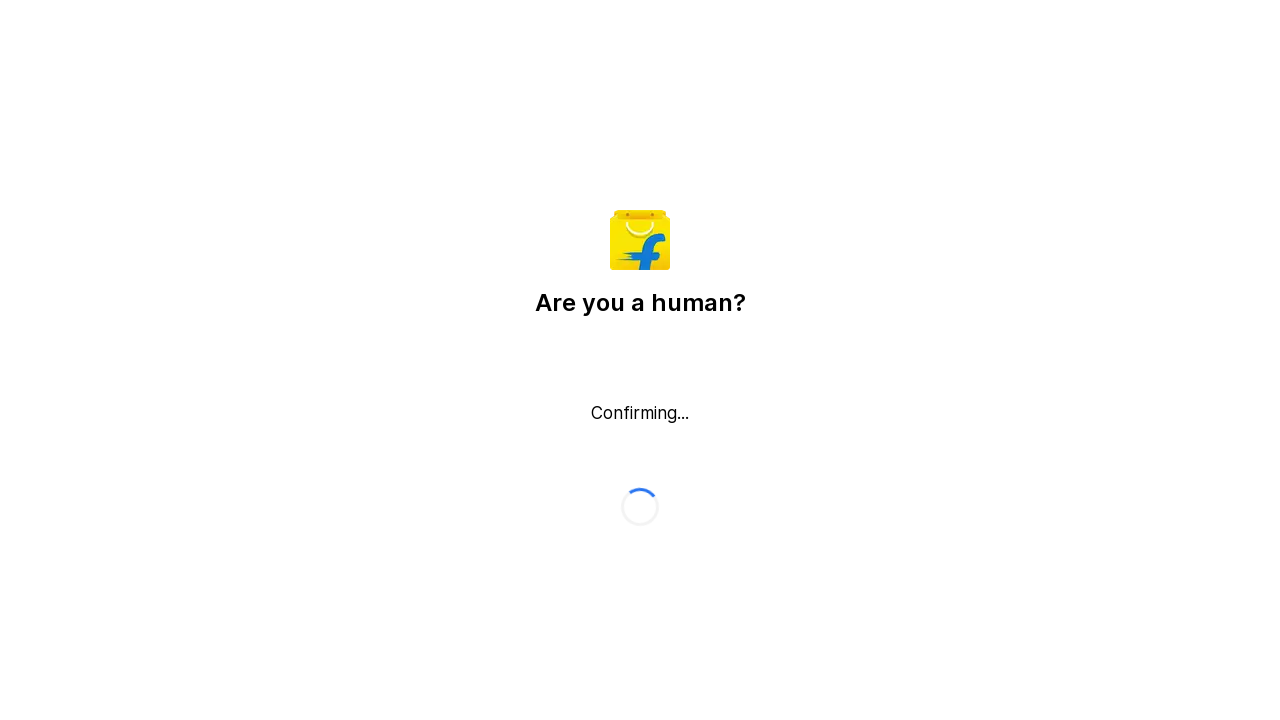

Captured screenshot of fully loaded Flipkart homepage
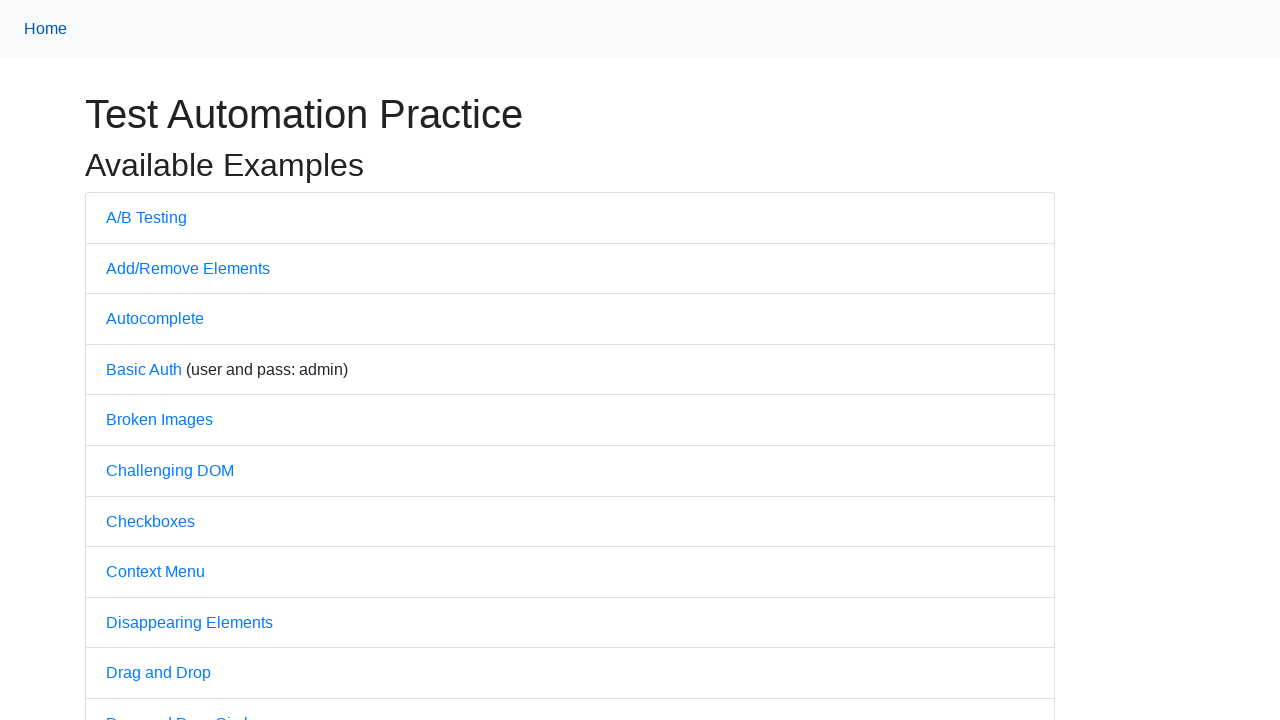

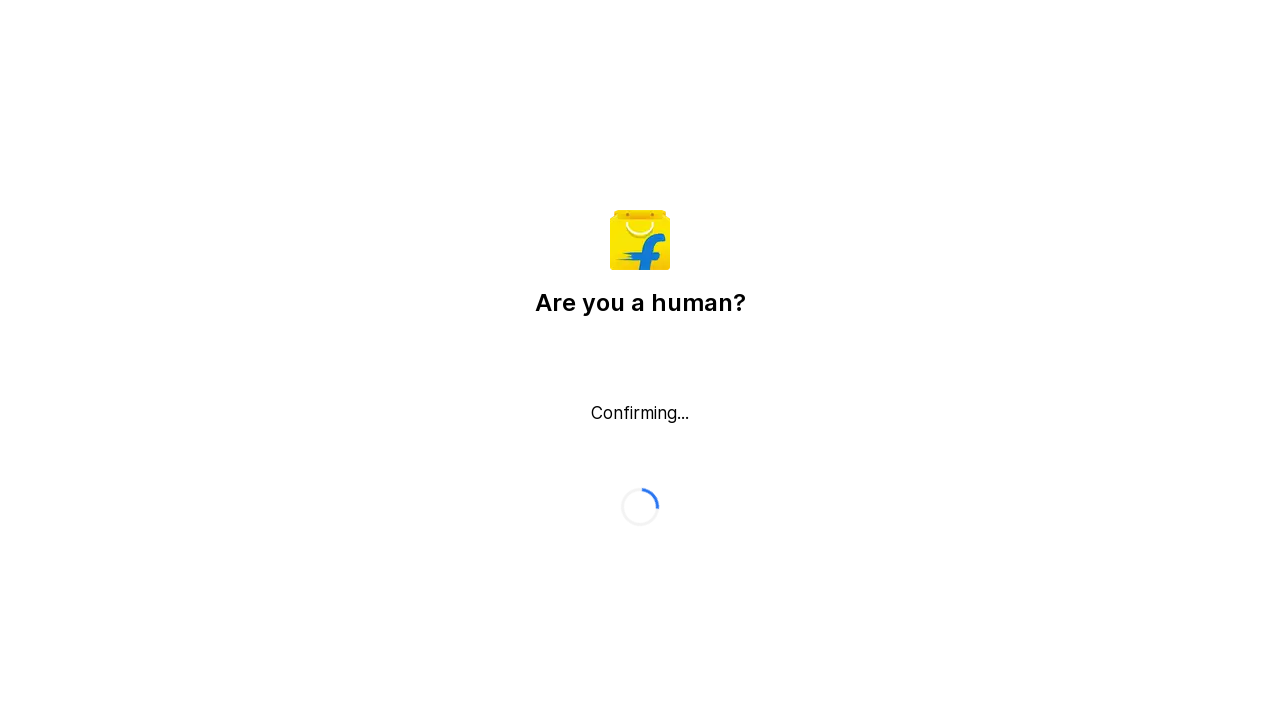